Navigates to EDSO website homepage

Starting URL: https://www.edso.in/

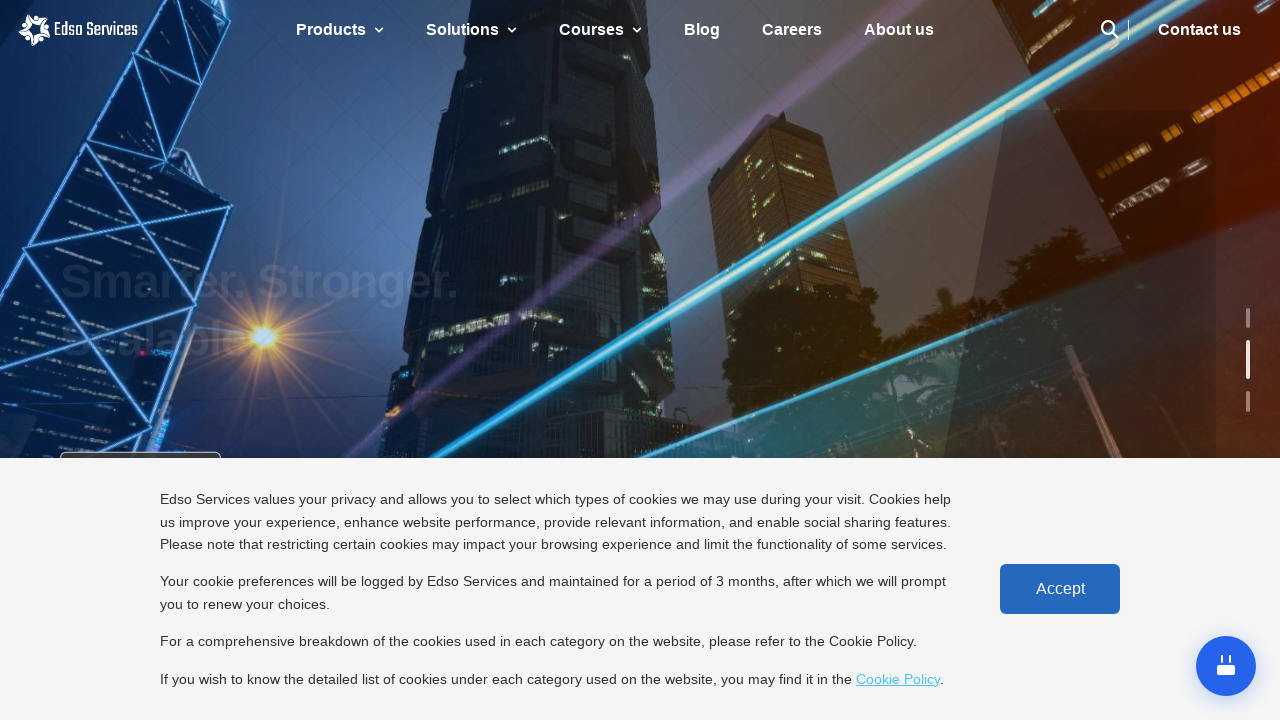

Navigated to EDSO website homepage
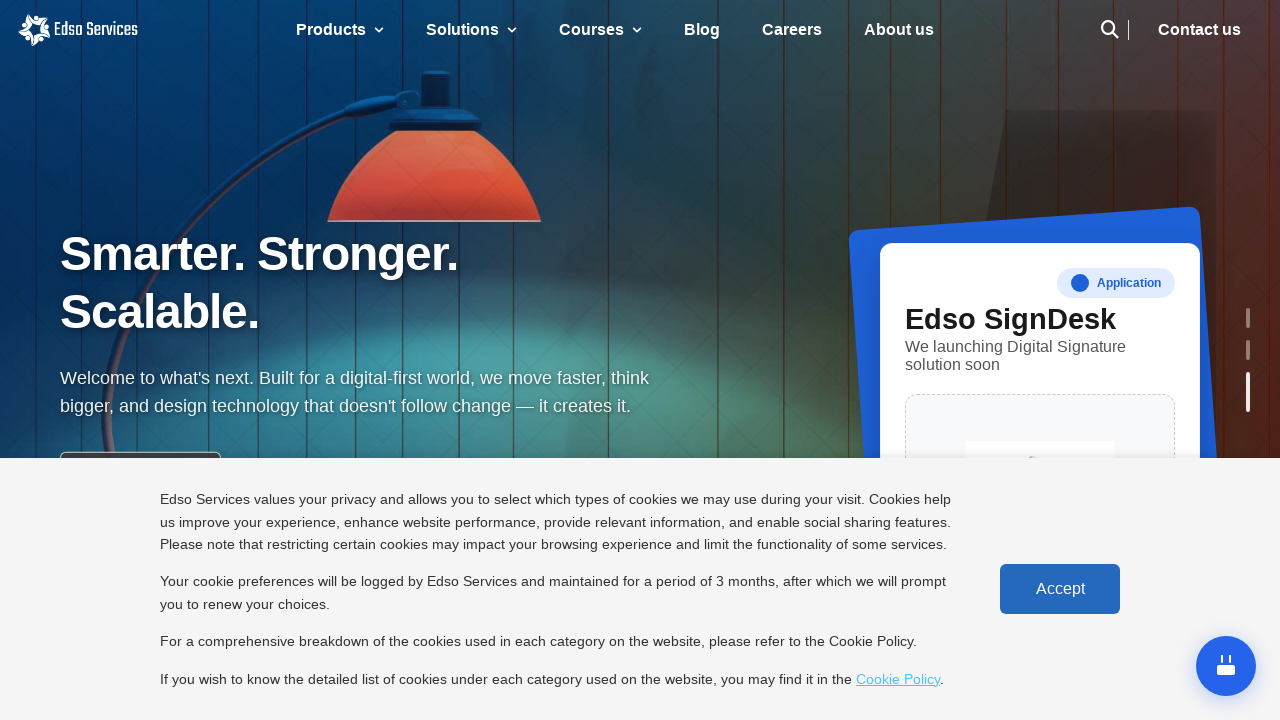

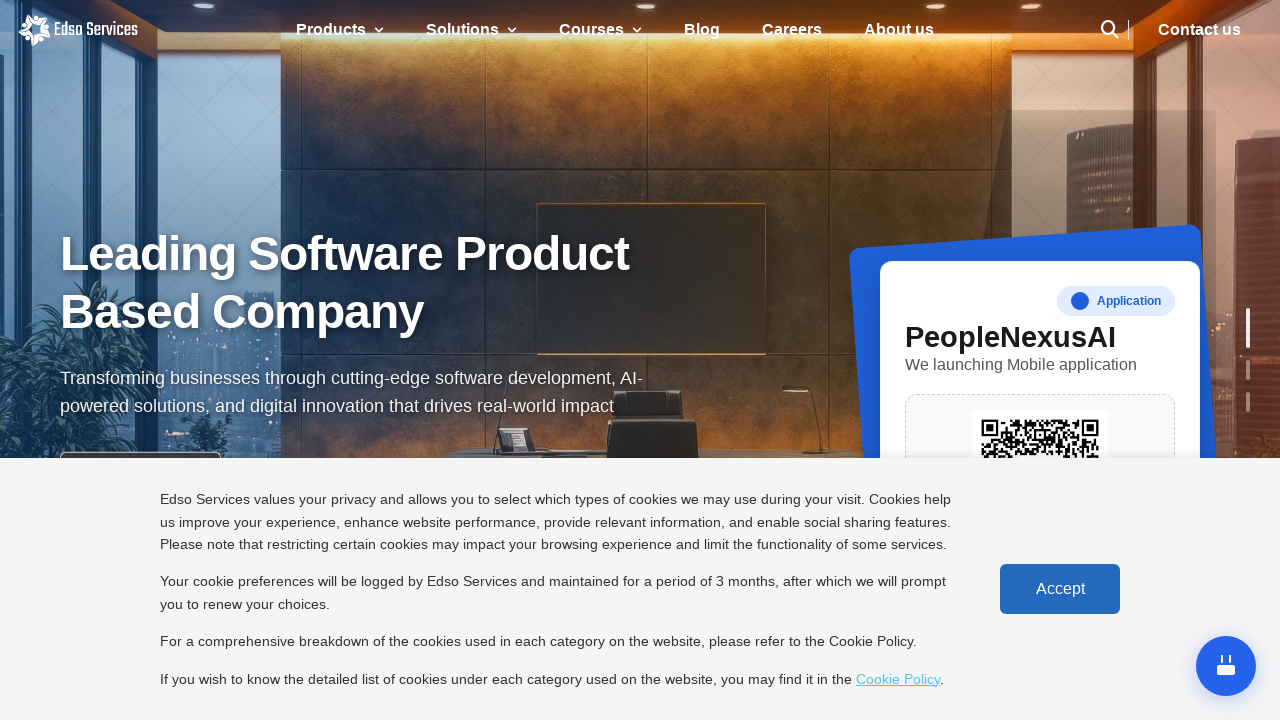